Tests that new todo items are appended to the bottom of the list by creating 3 items and verifying count

Starting URL: https://demo.playwright.dev/todomvc

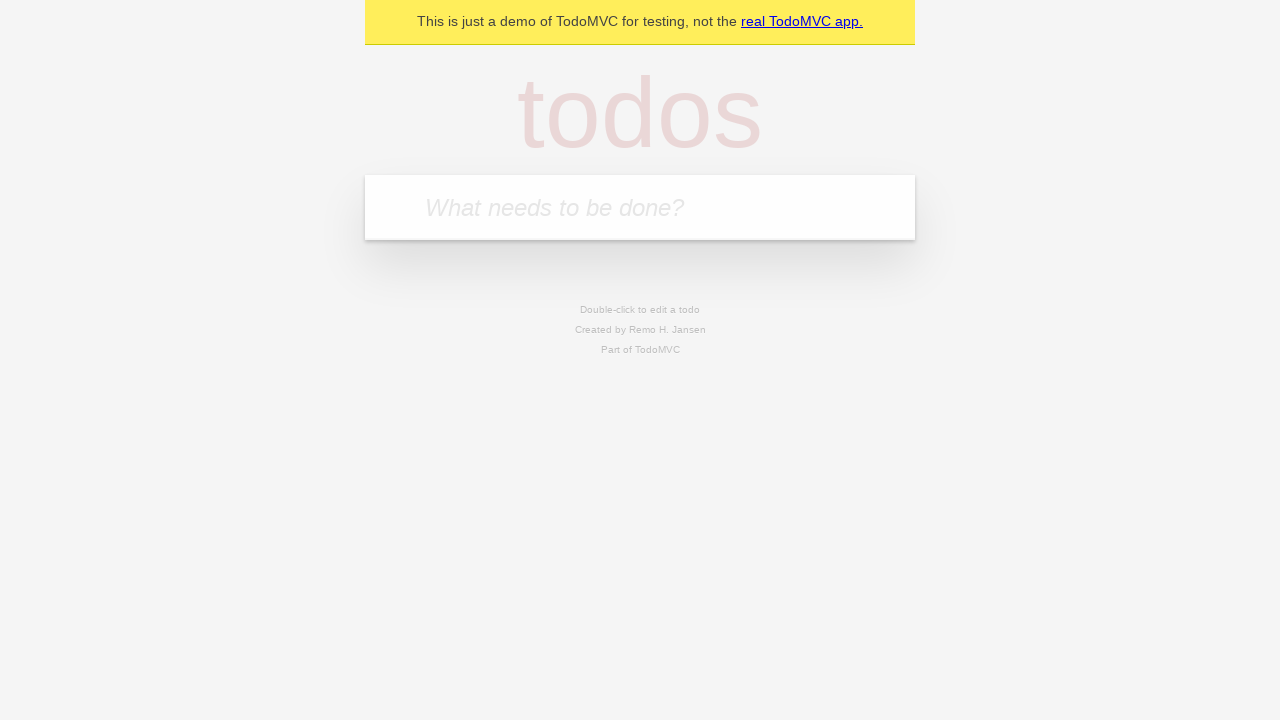

Located the 'What needs to be done?' input field
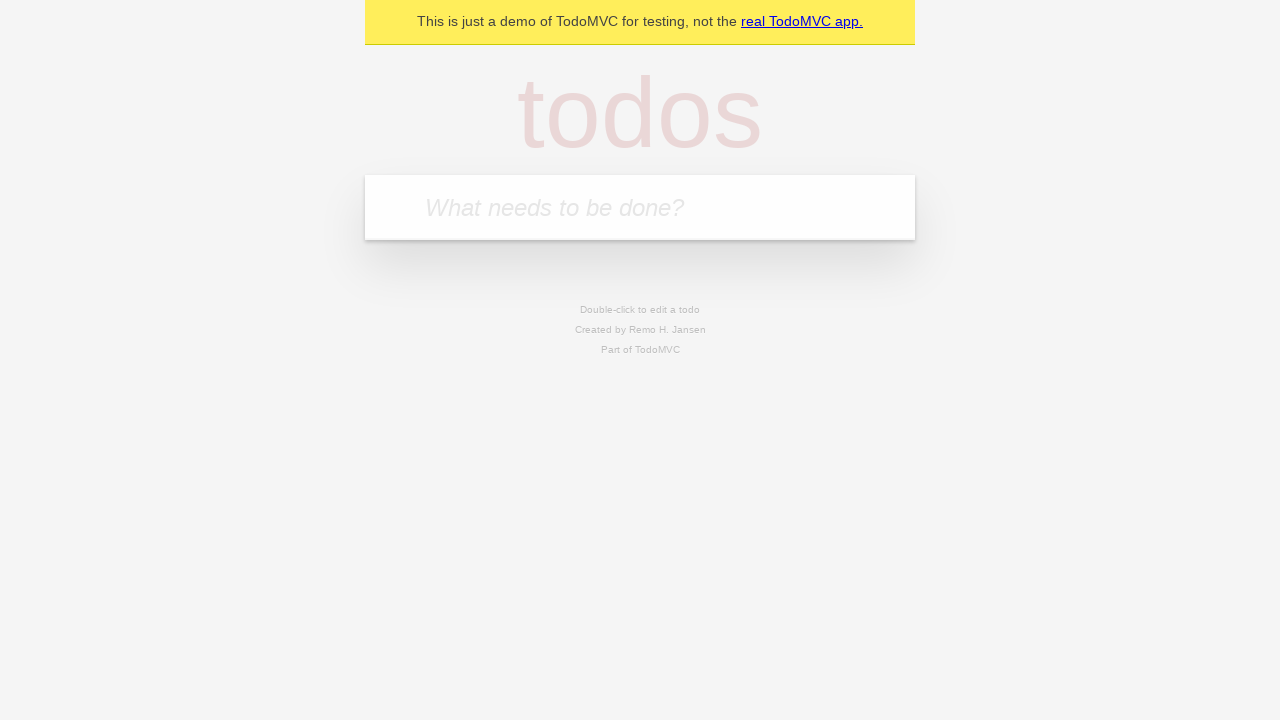

Filled first todo item: 'buy some cheese' on internal:attr=[placeholder="What needs to be done?"i]
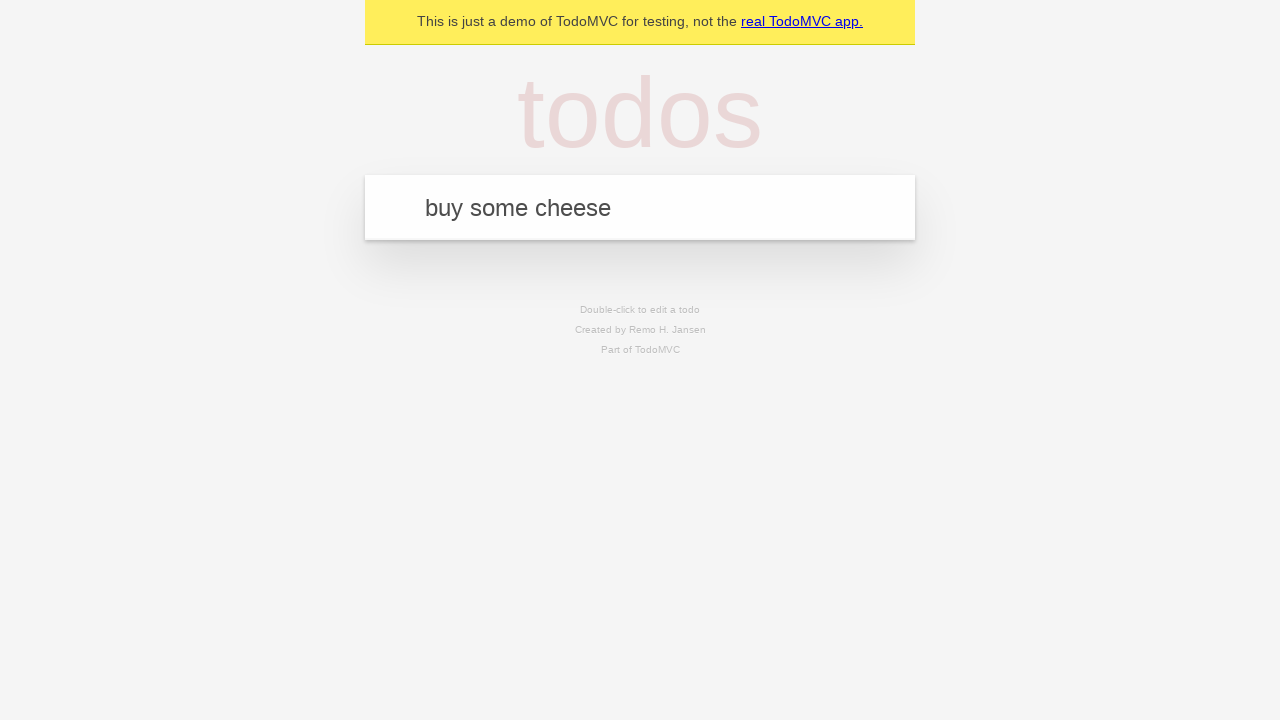

Pressed Enter to create first todo item on internal:attr=[placeholder="What needs to be done?"i]
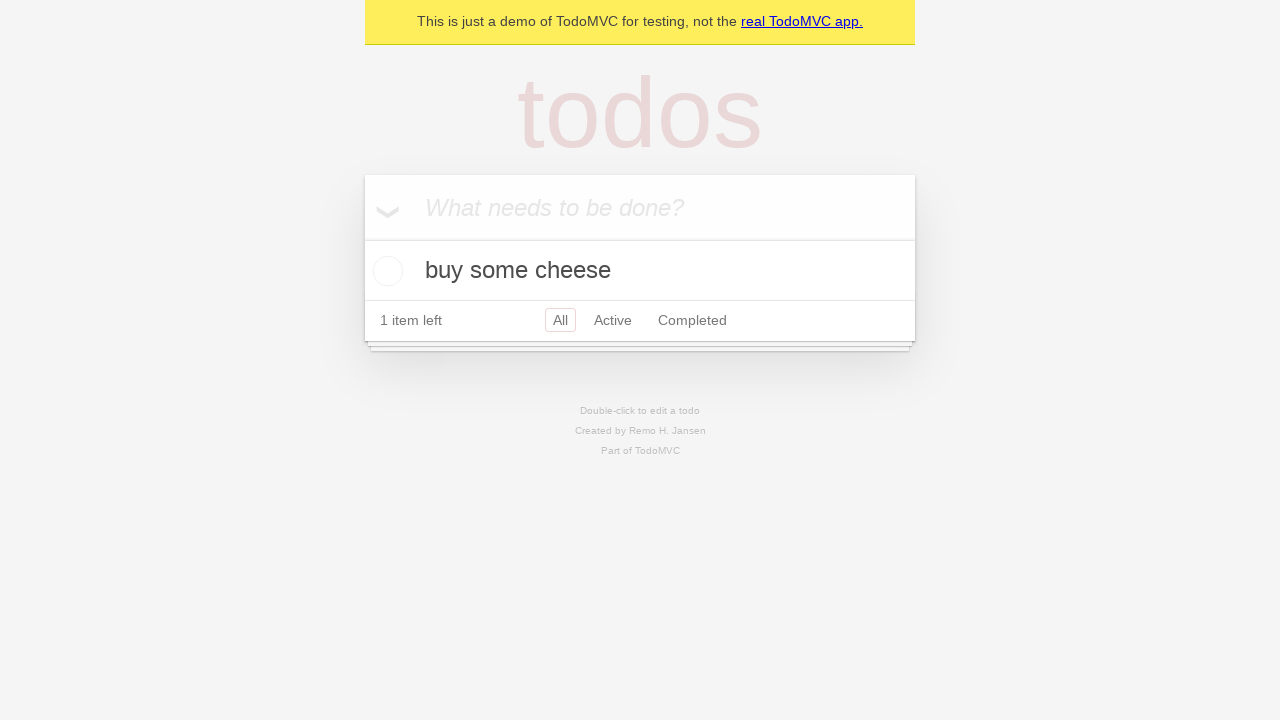

Filled second todo item: 'feed the cat' on internal:attr=[placeholder="What needs to be done?"i]
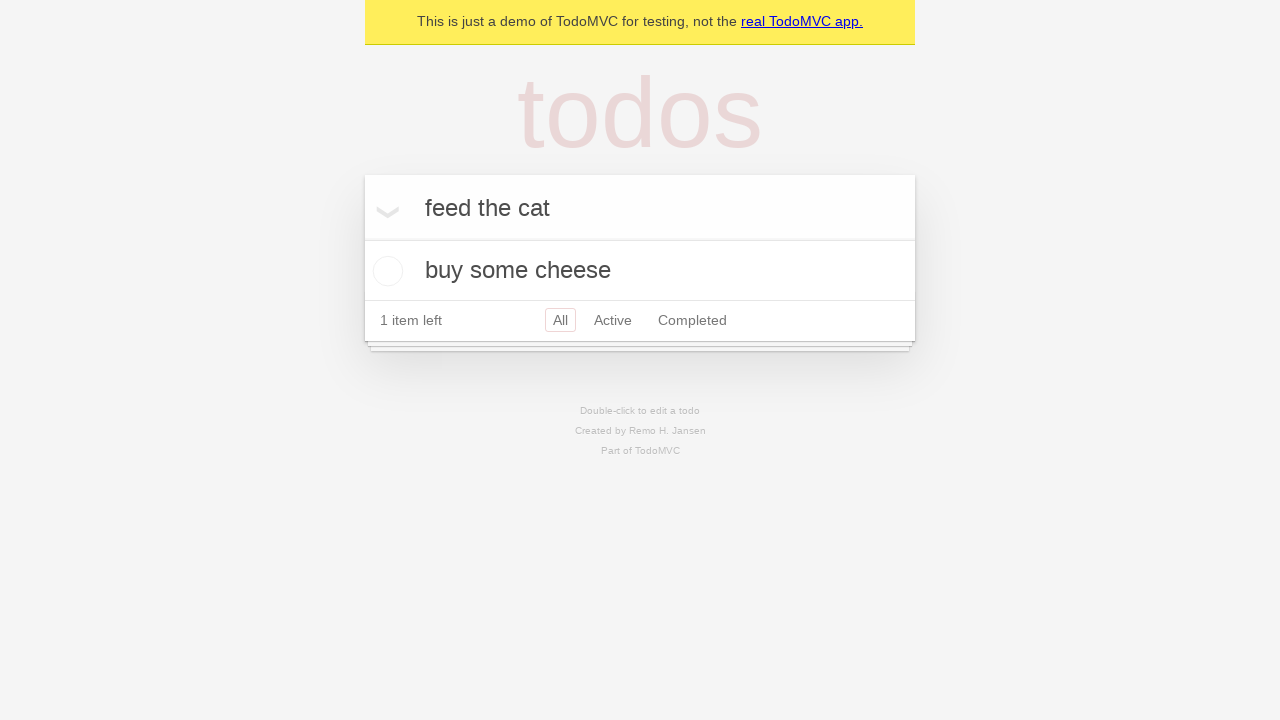

Pressed Enter to create second todo item on internal:attr=[placeholder="What needs to be done?"i]
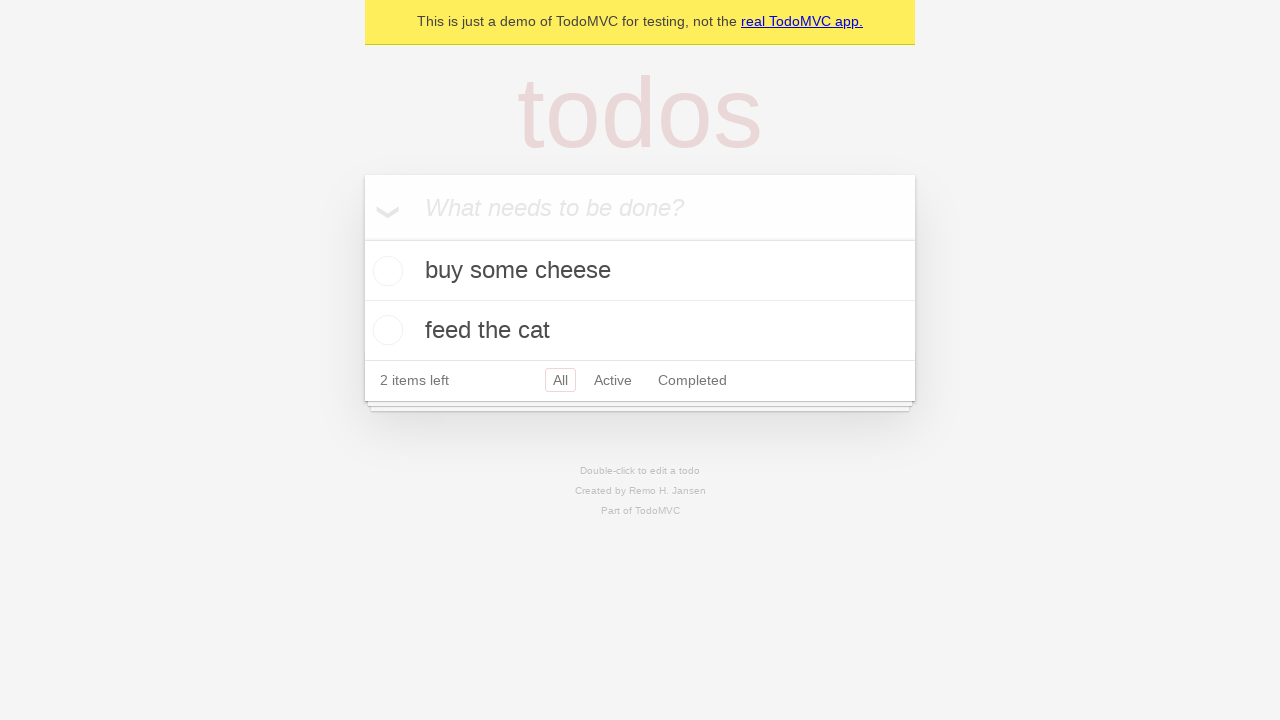

Filled third todo item: 'book a doctors appointment' on internal:attr=[placeholder="What needs to be done?"i]
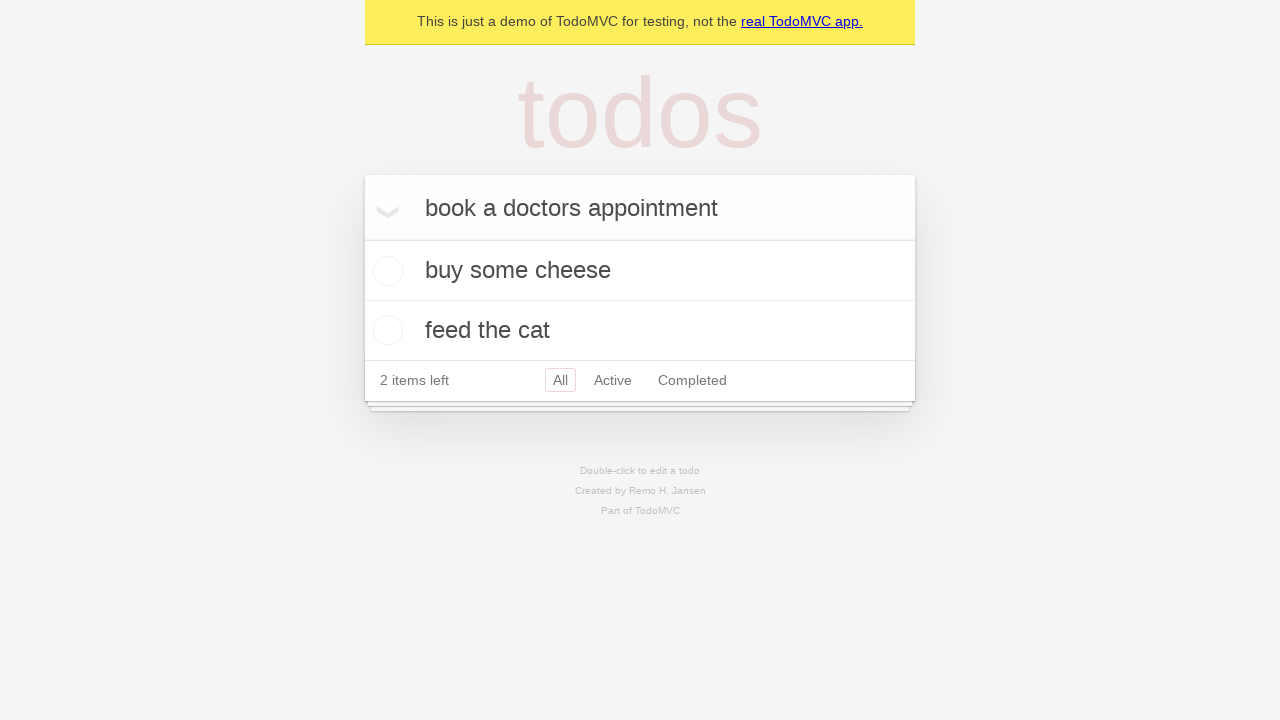

Pressed Enter to create third todo item on internal:attr=[placeholder="What needs to be done?"i]
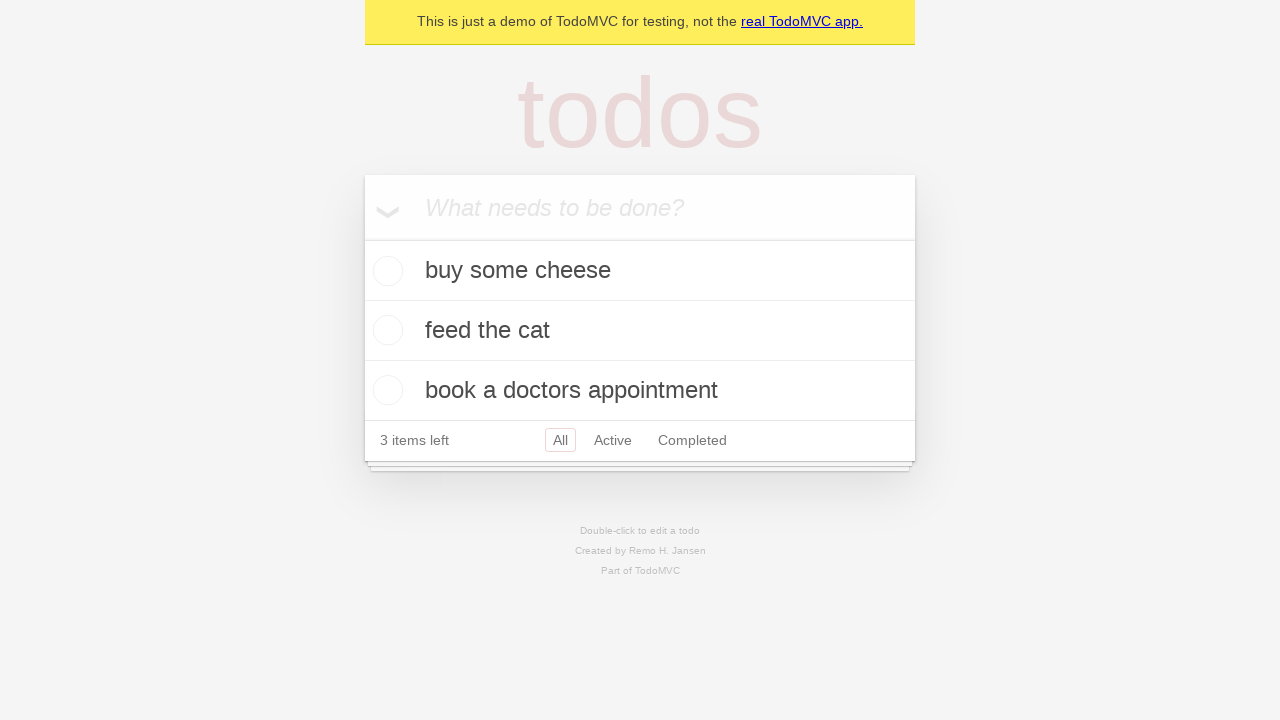

Verified that '3 items left' counter is visible
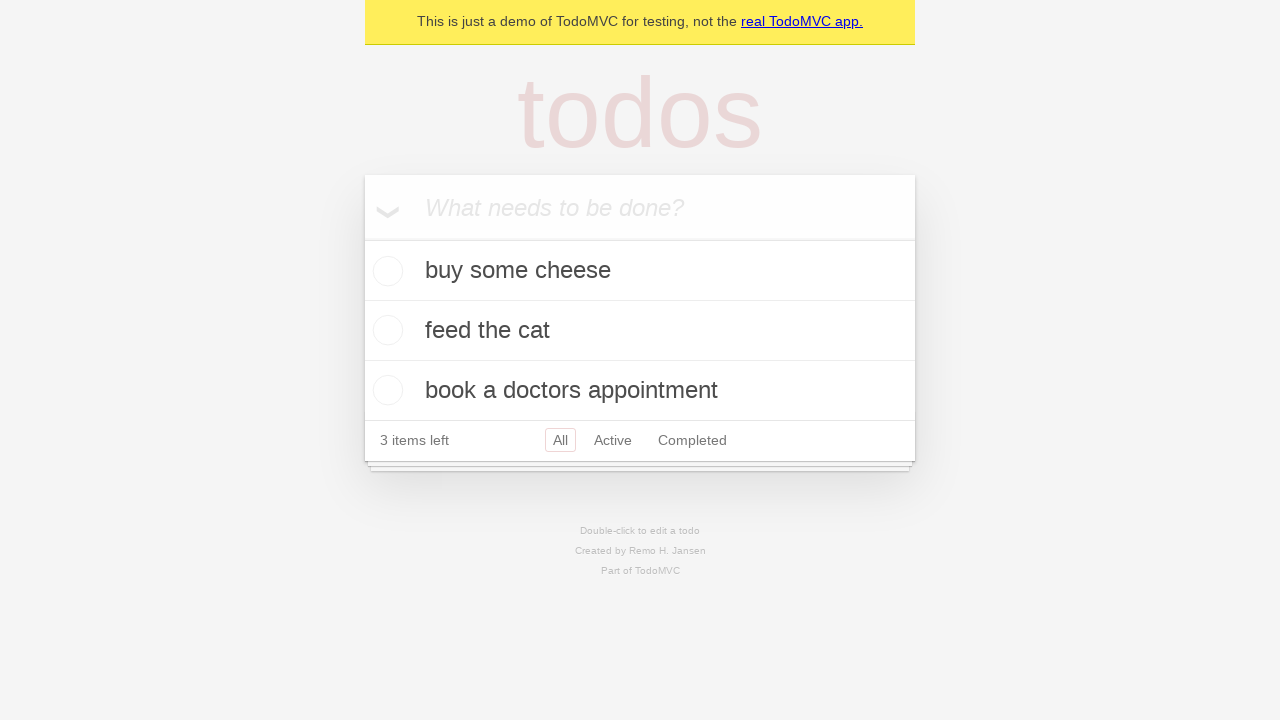

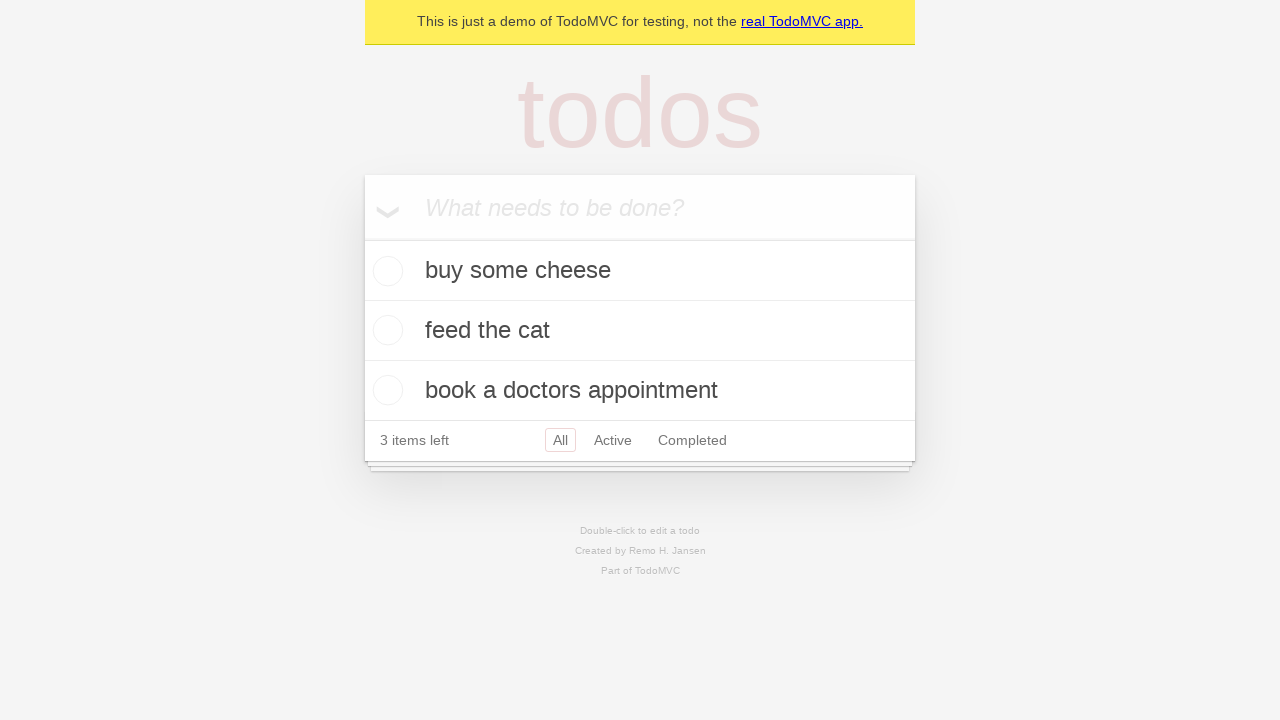